Tests scrolling functionality by navigating to demoqa.com and scrolling down to the "Book Store Application" element to bring it into view.

Starting URL: https://demoqa.com/

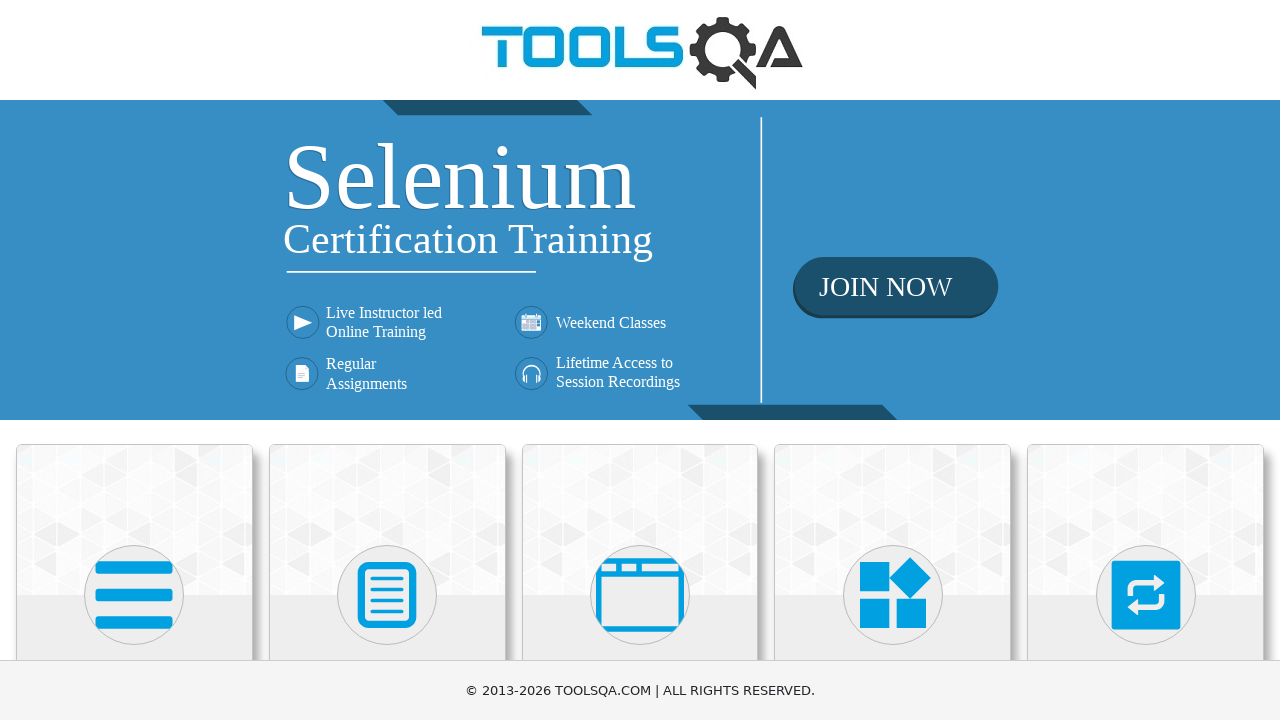

Navigated to https://demoqa.com/
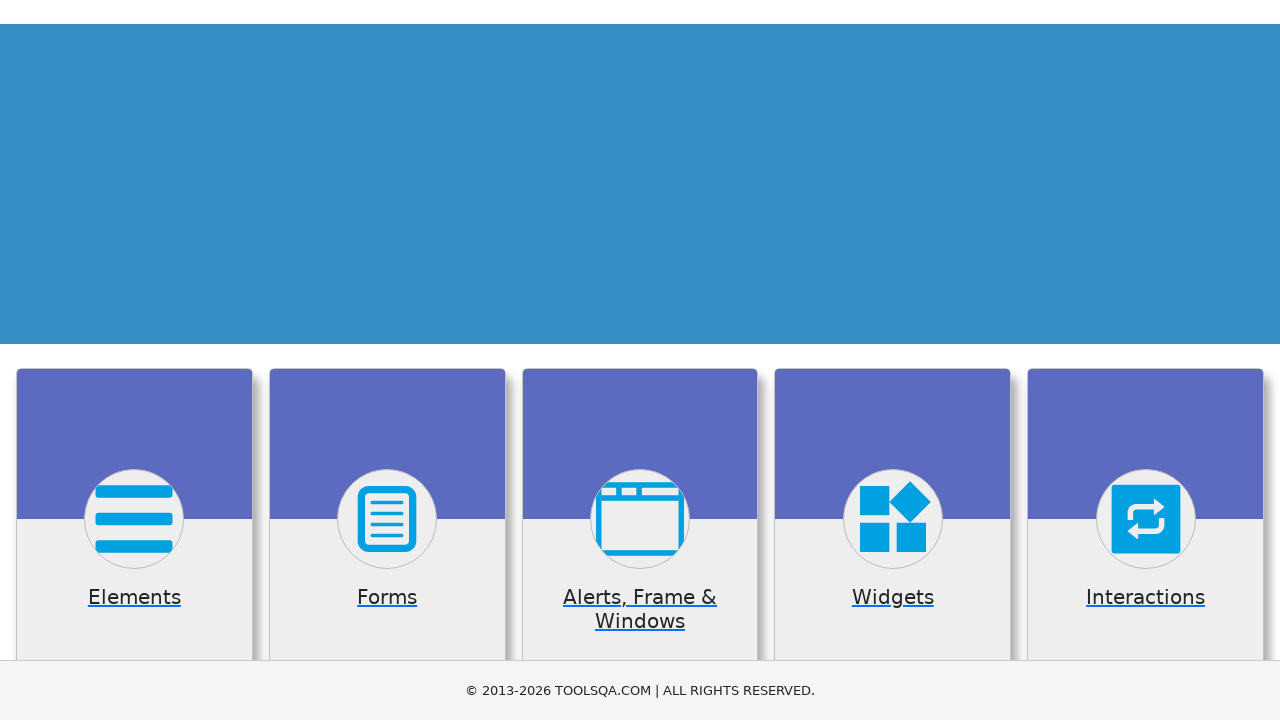

Located the Book Store Application element
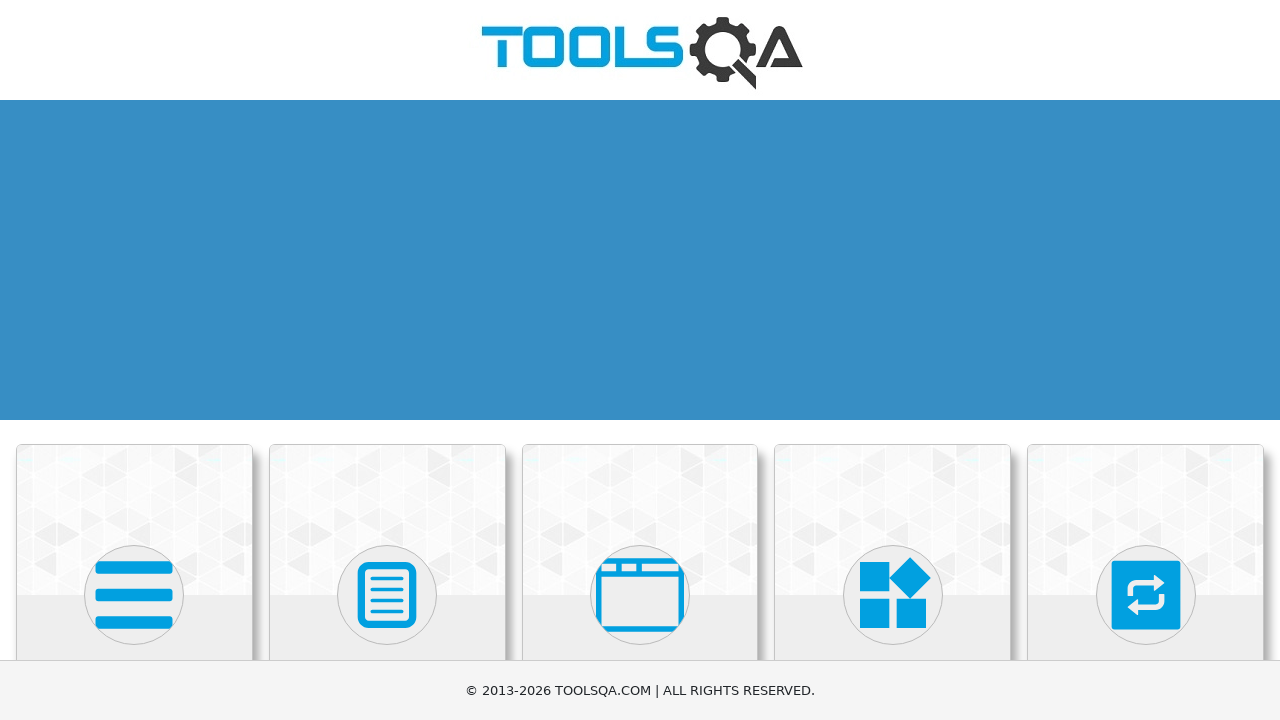

Scrolled down to bring Book Store Application element into view
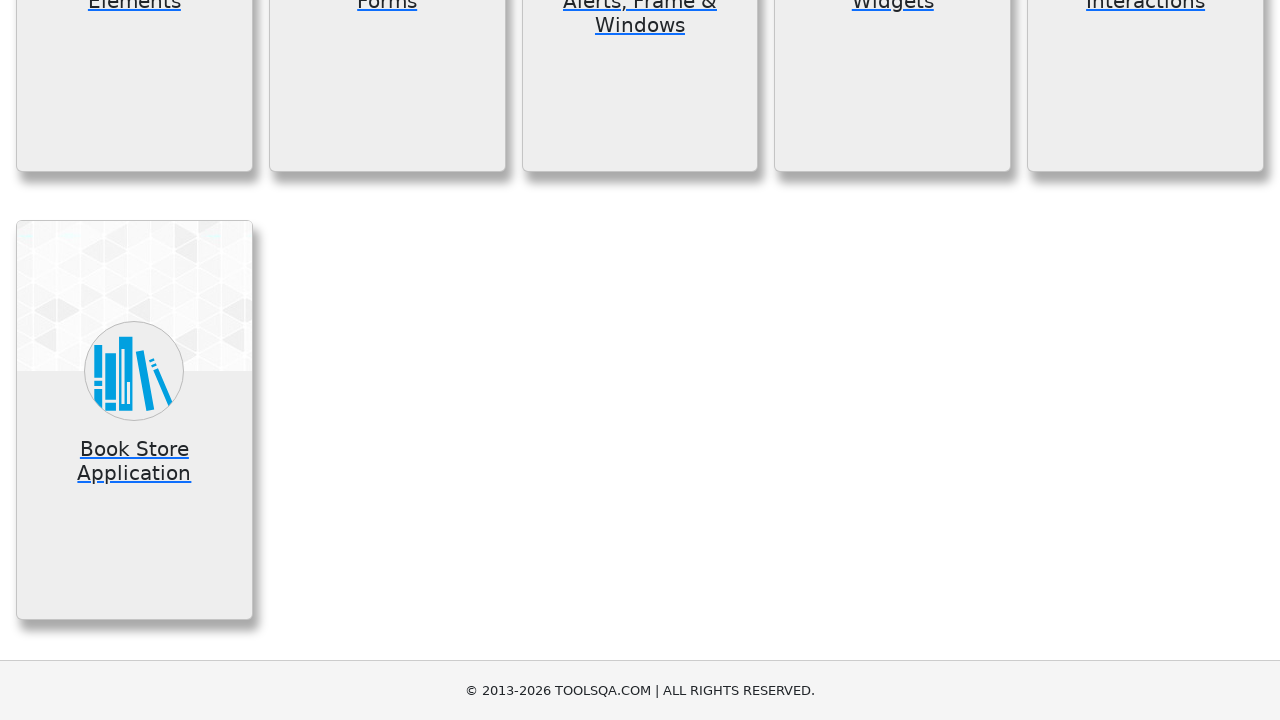

Verified that Book Store Application element is visible
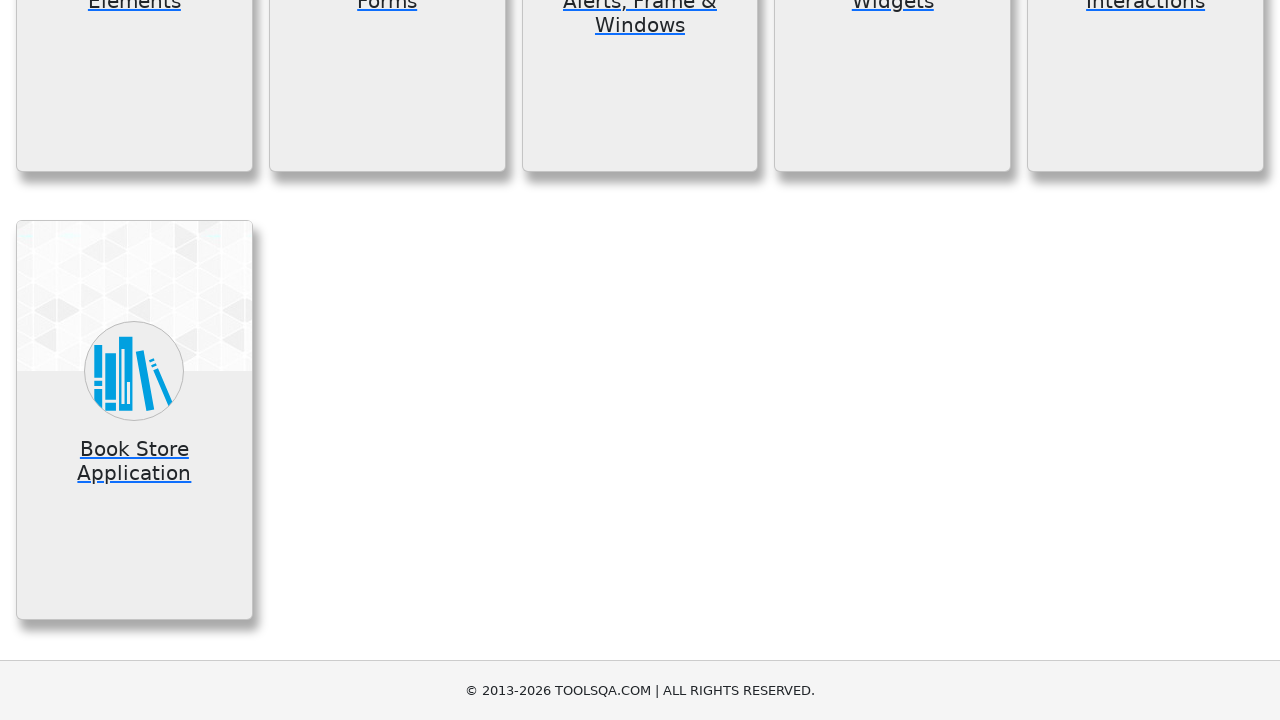

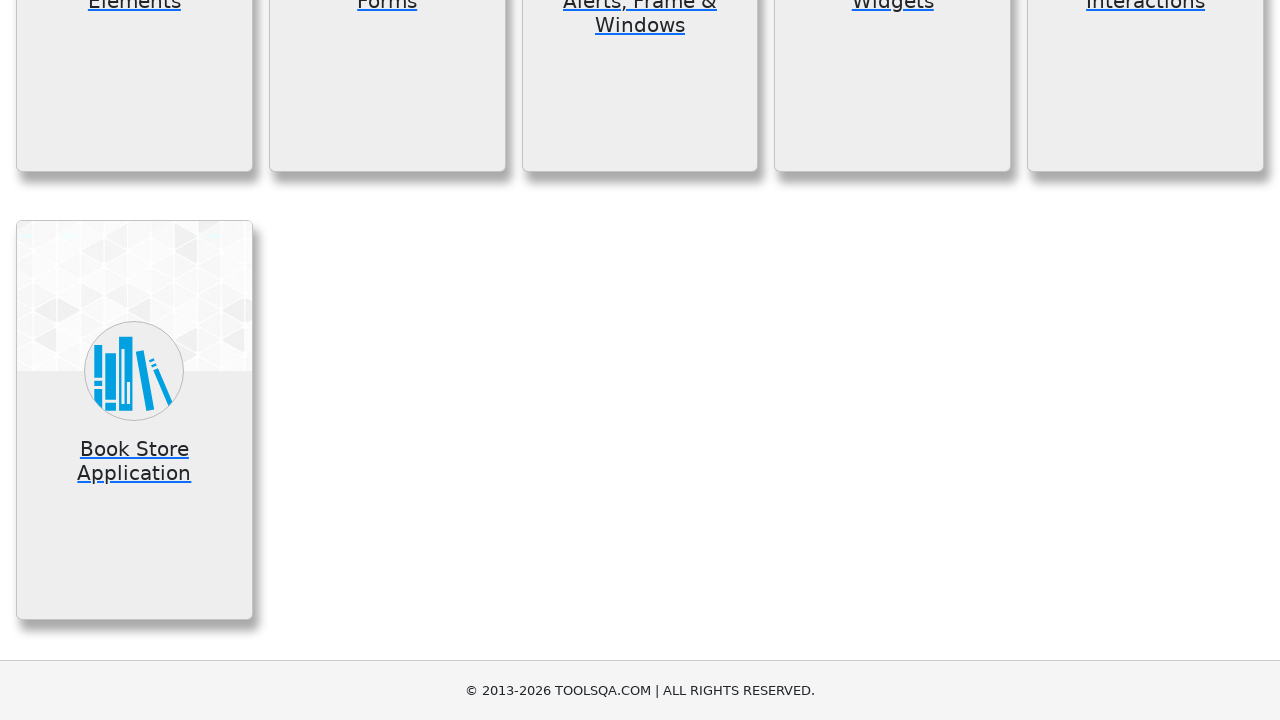